Tests switching between multiple browser windows by clicking a link that opens a new window, then switching between the original and new window to verify page titles.

Starting URL: https://the-internet.herokuapp.com/windows

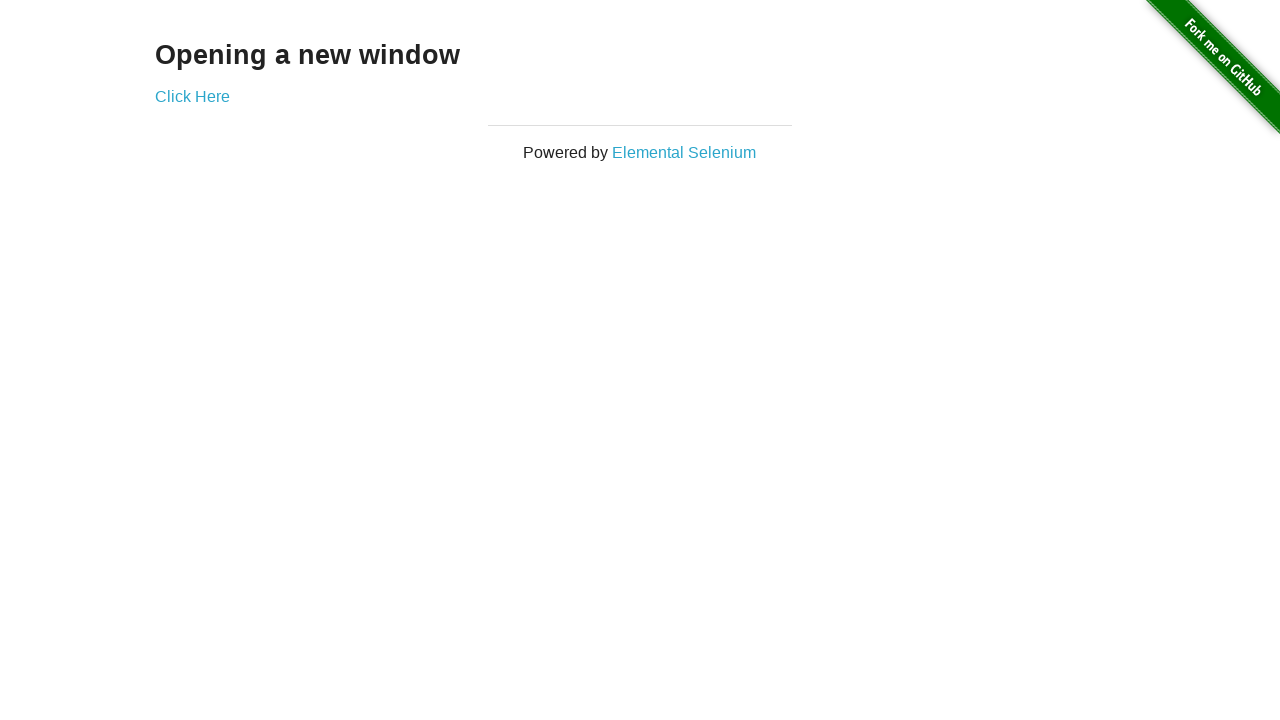

Clicked link to open new window at (192, 96) on .example a
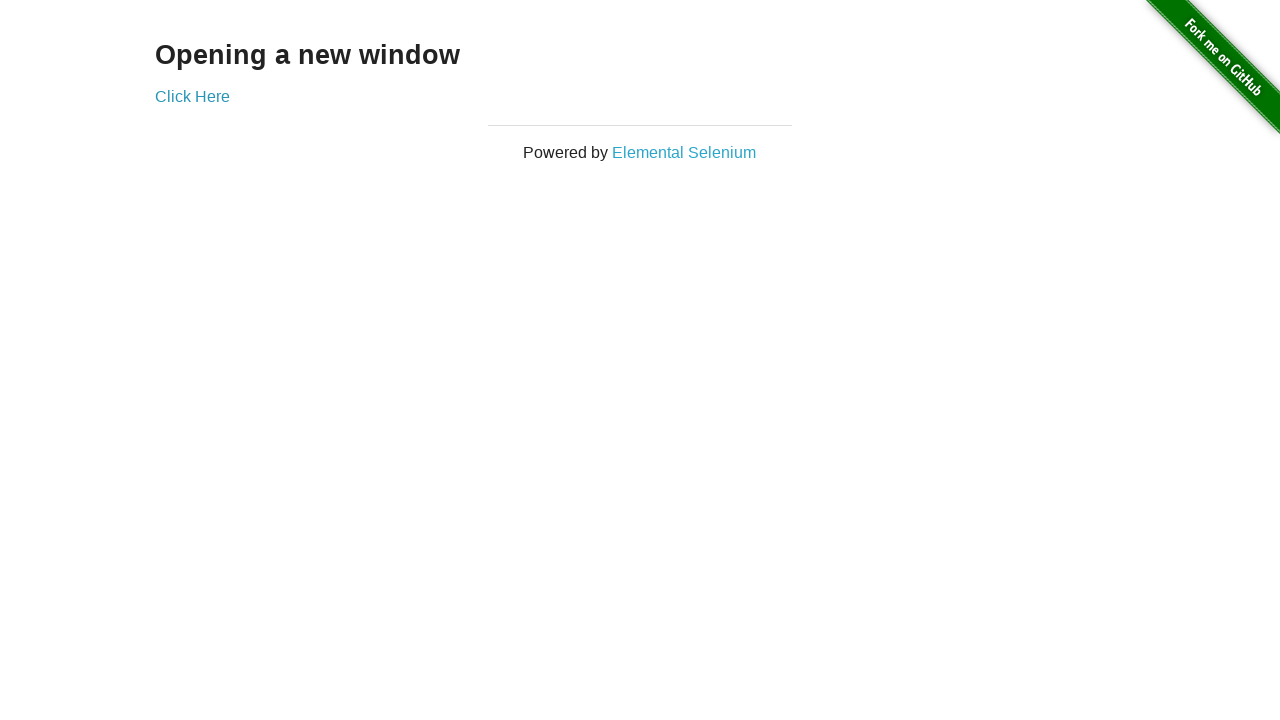

New window opened and captured
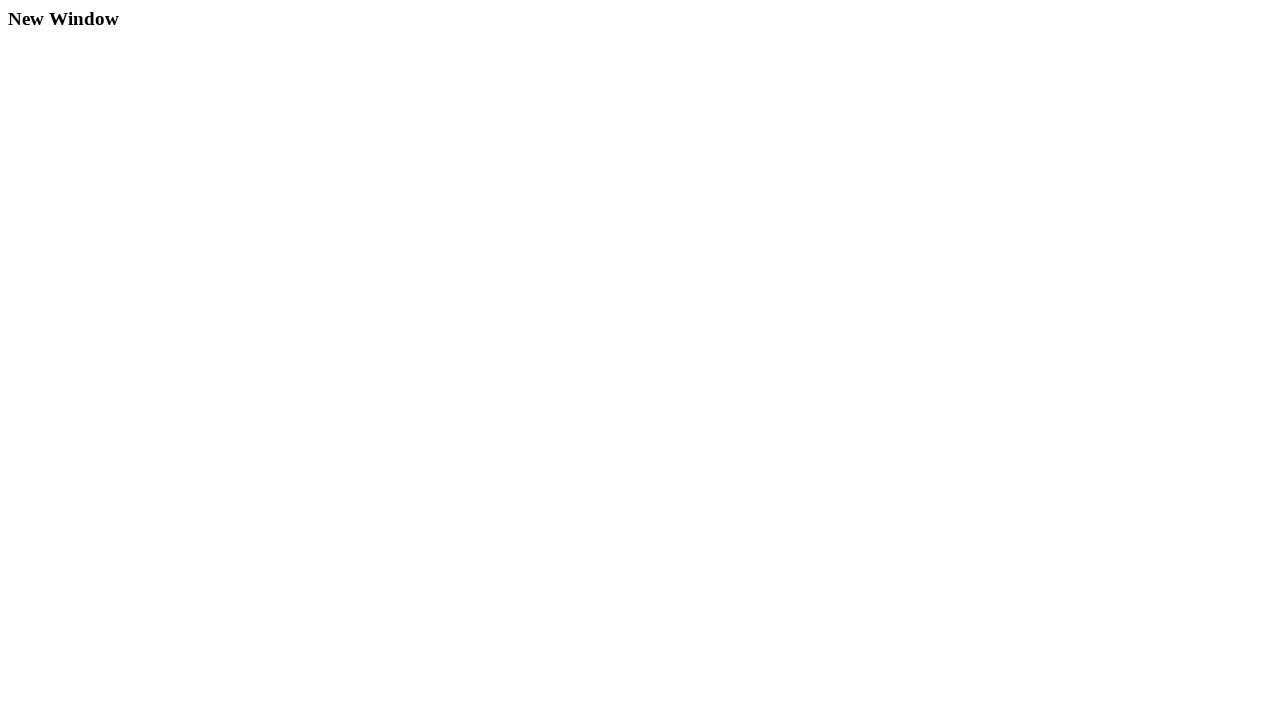

New window page fully loaded
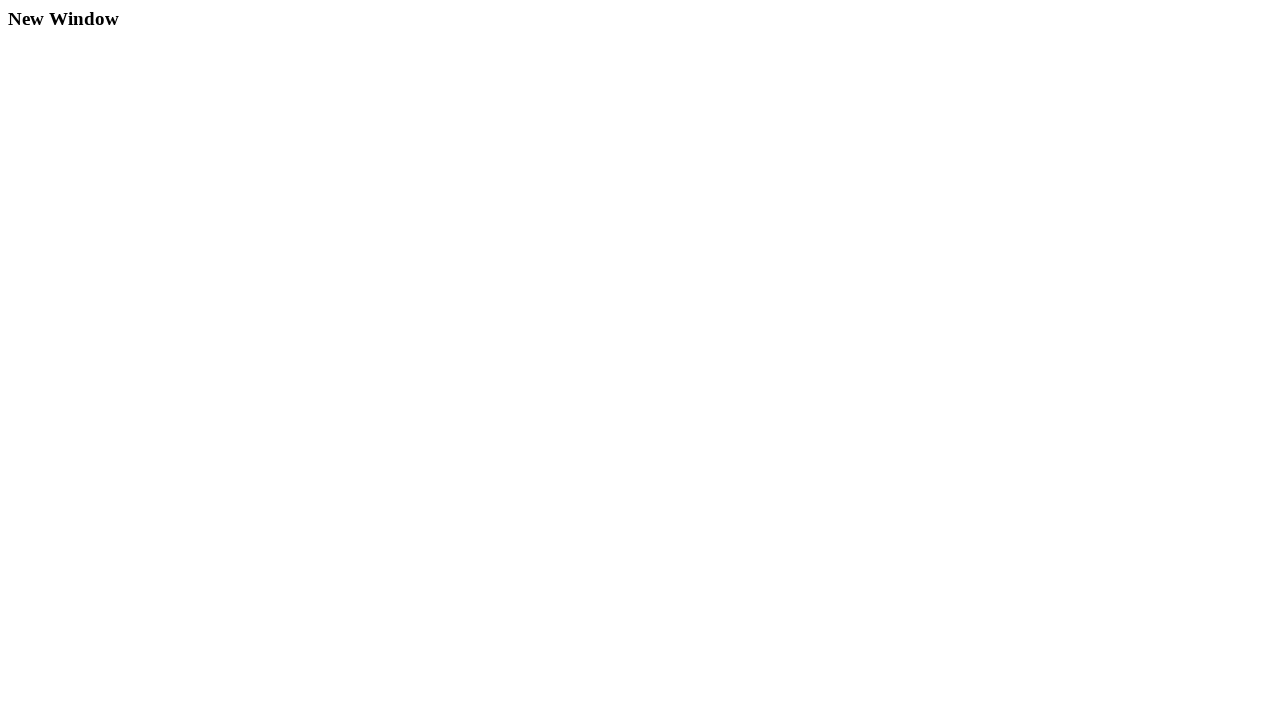

Original page title verified as 'The Internet'
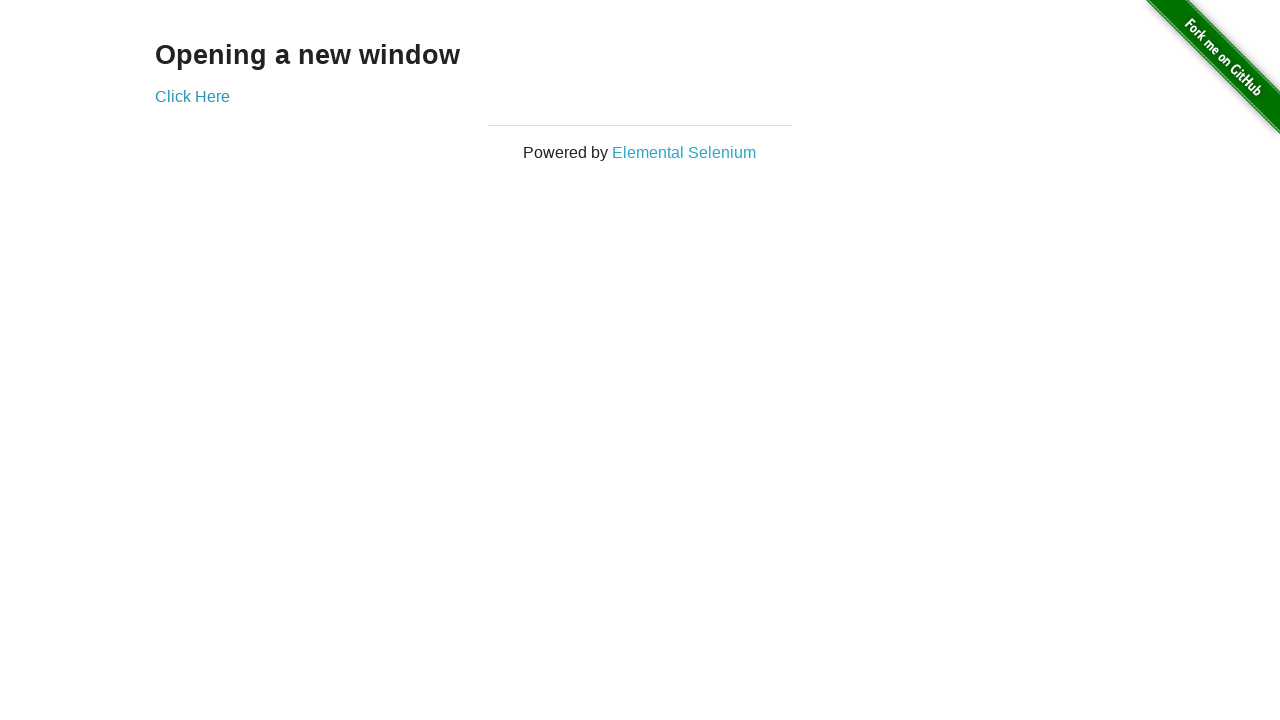

New window title verified as 'New Window'
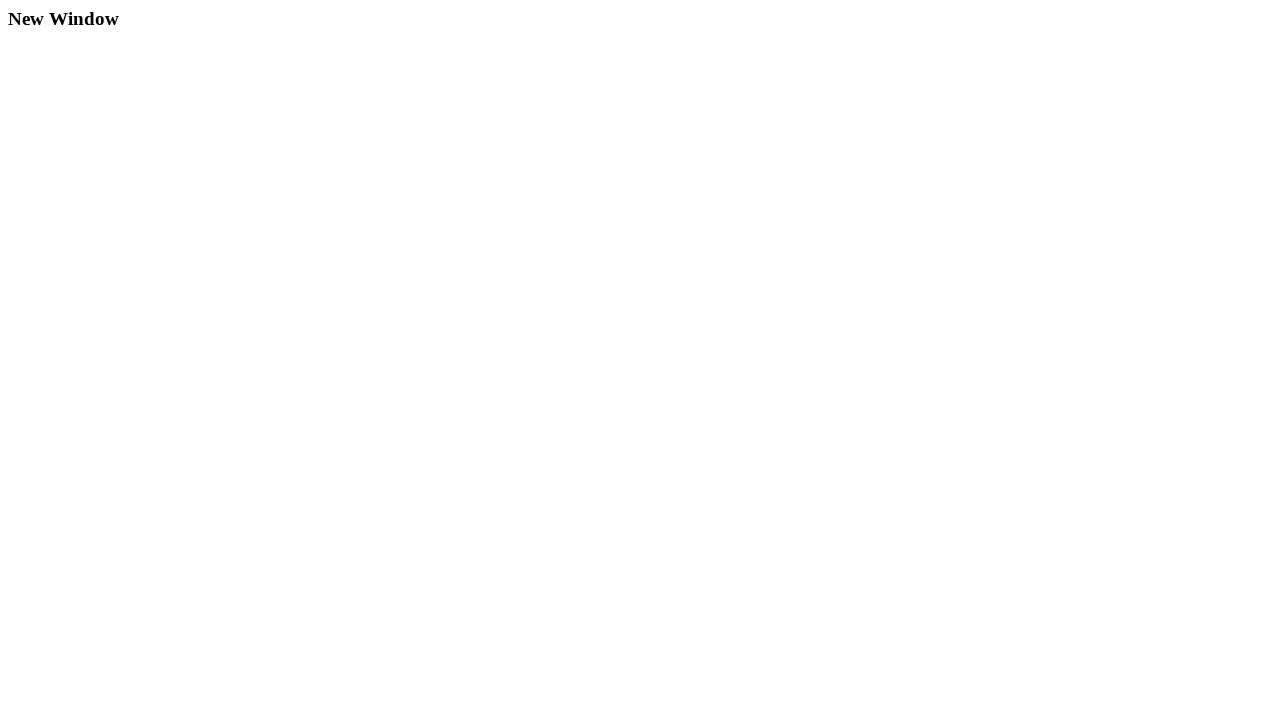

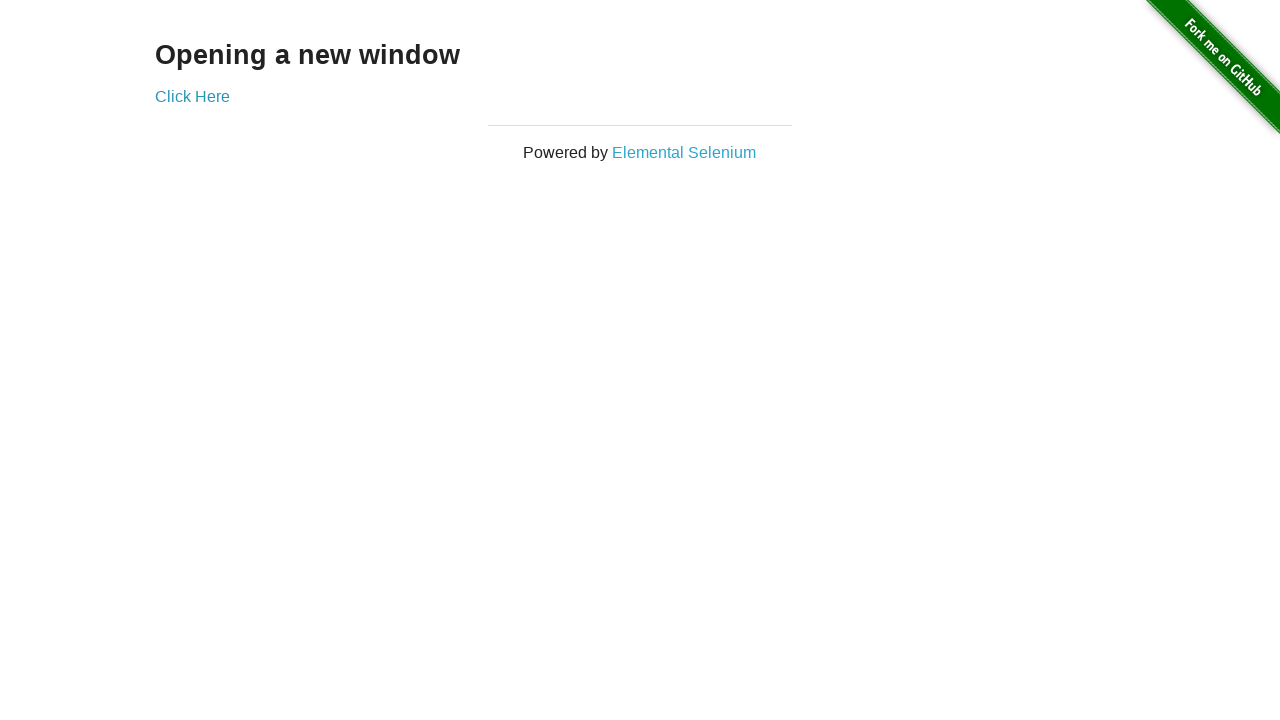